Tests navigation back to home page by clicking the return link

Starting URL: https://bonigarcia.dev/selenium-webdriver-java/web-form.html

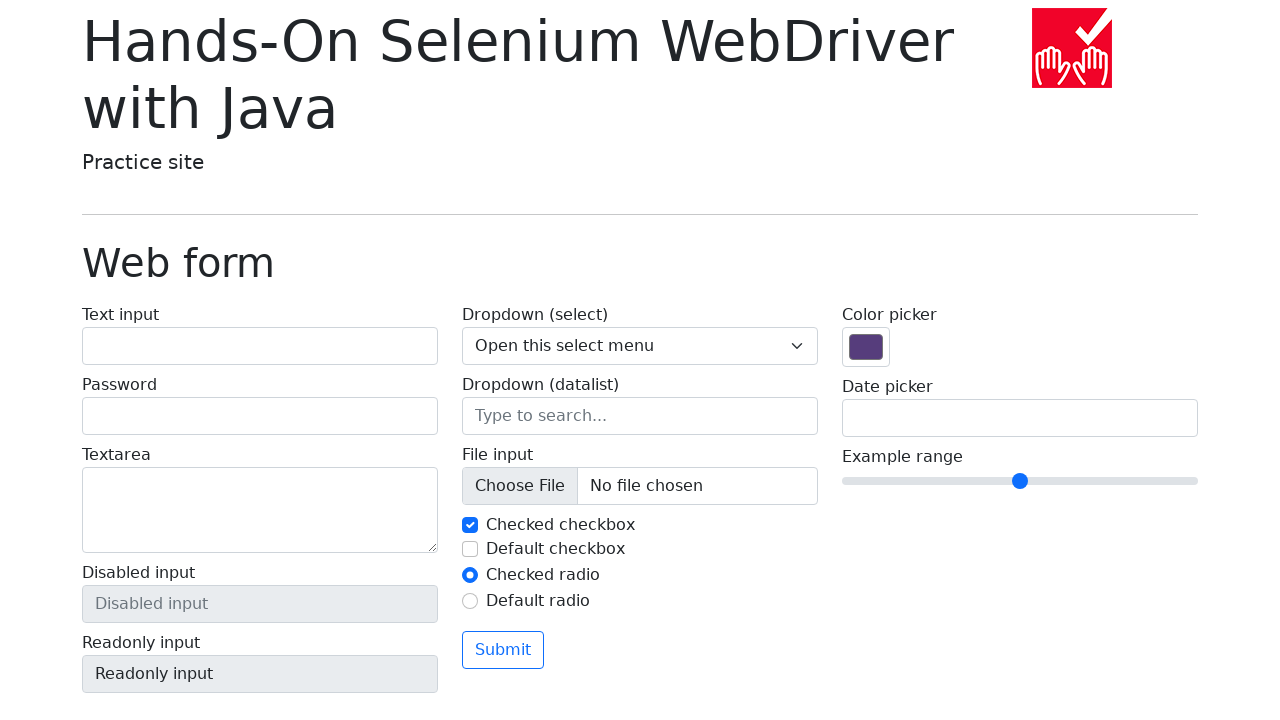

Clicked return link to navigate back to home page at (143, 711) on a[href='./index.html']
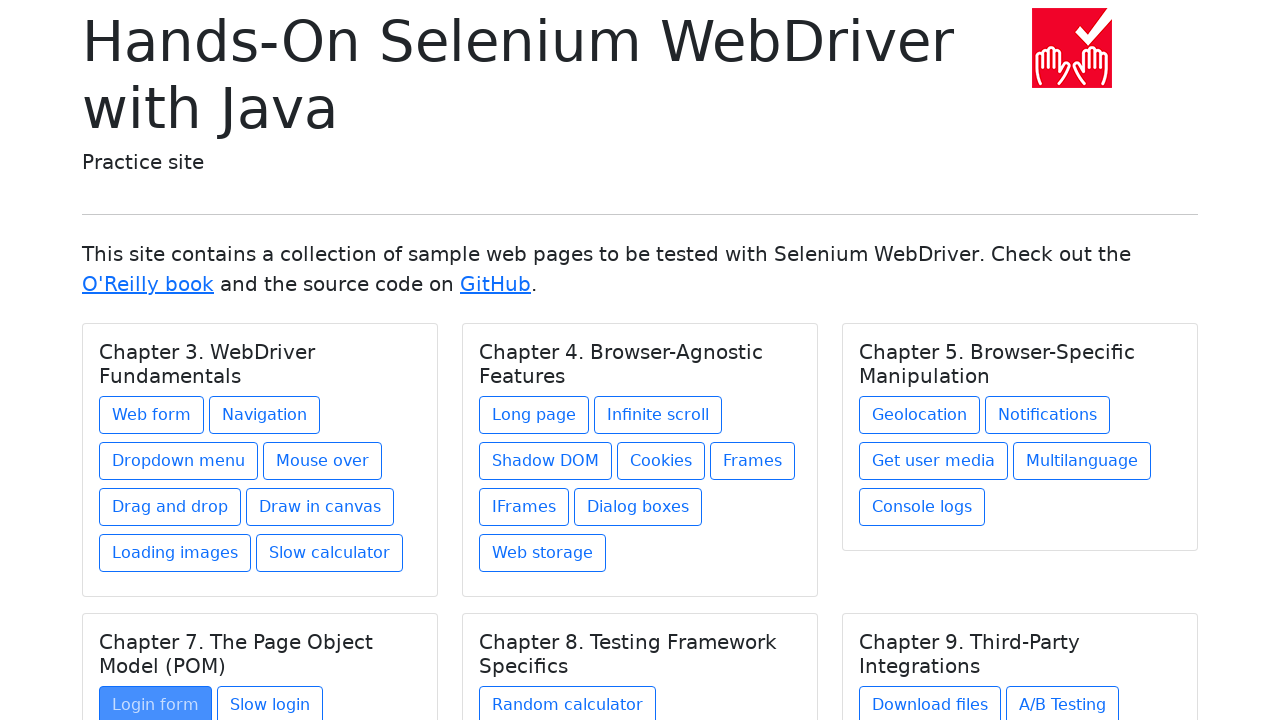

Waited for URL to change to index.html
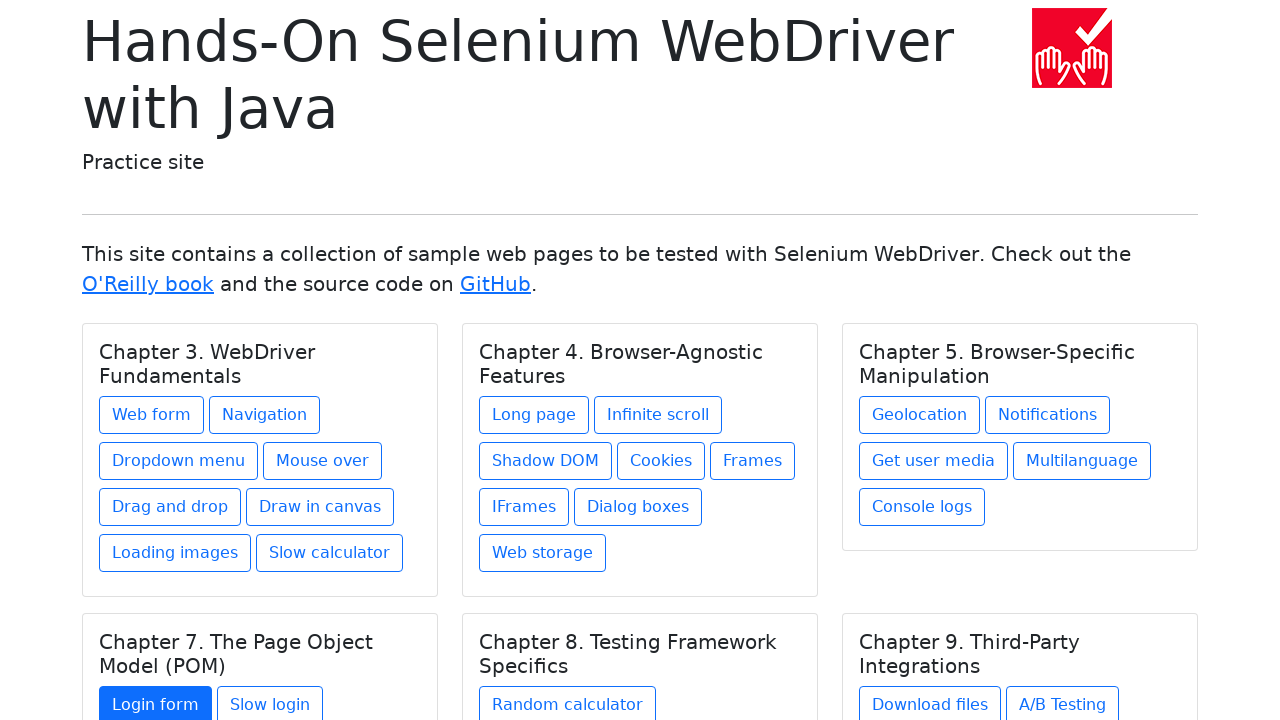

Asserted current URL is the home page (index.html)
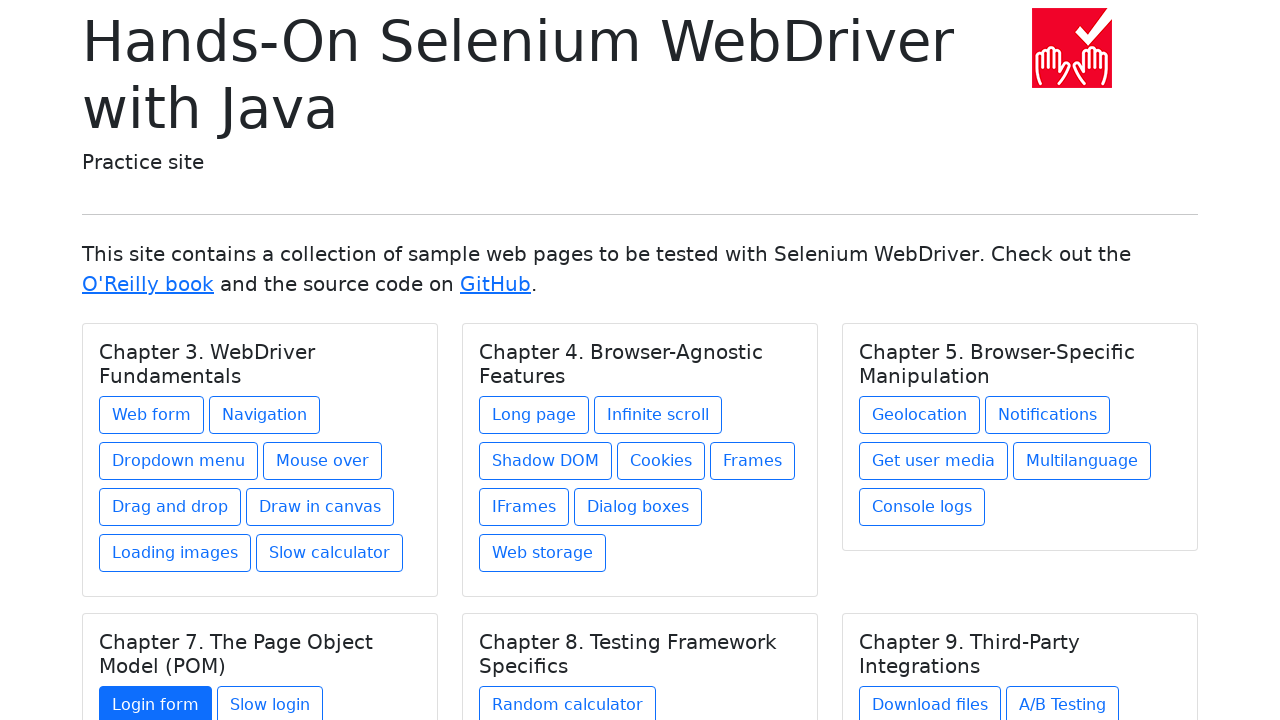

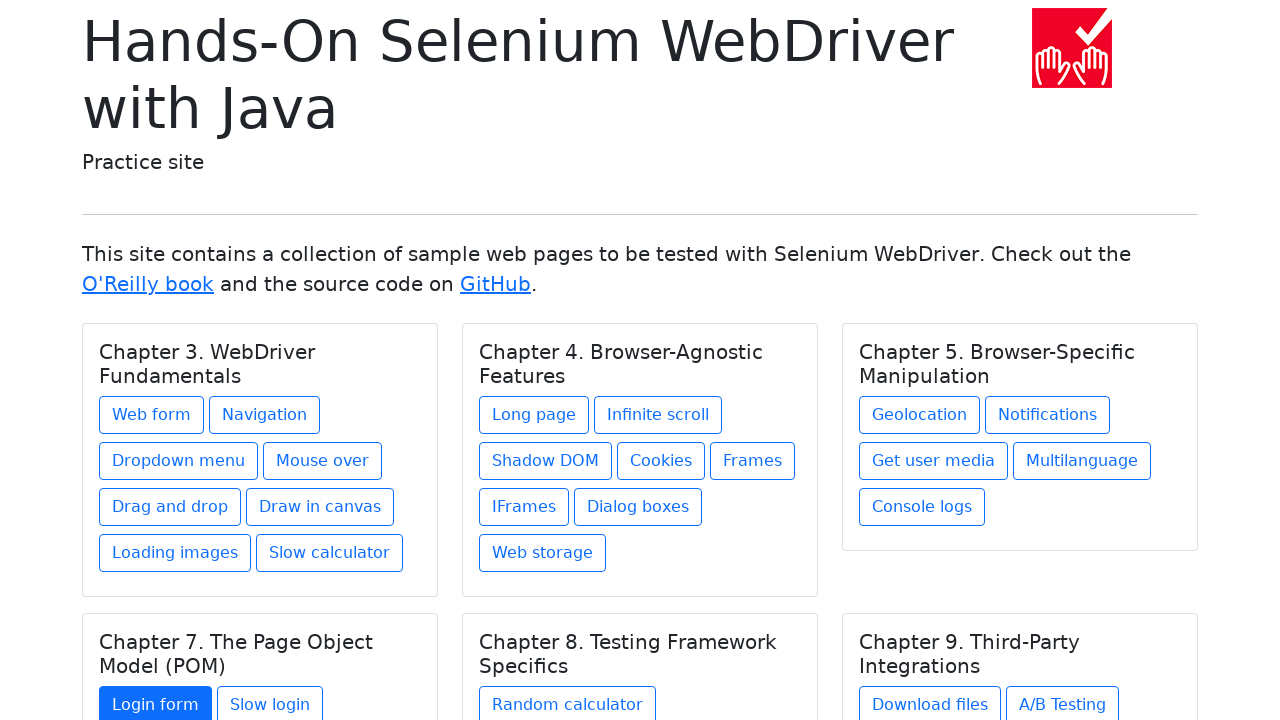